Tests double-click functionality on W3Schools example page by entering text in a field and double-clicking a button to copy the text to another field

Starting URL: https://www.w3schools.com/tags/tryit.asp?filename=tryhtml5_ev_ondblclick3

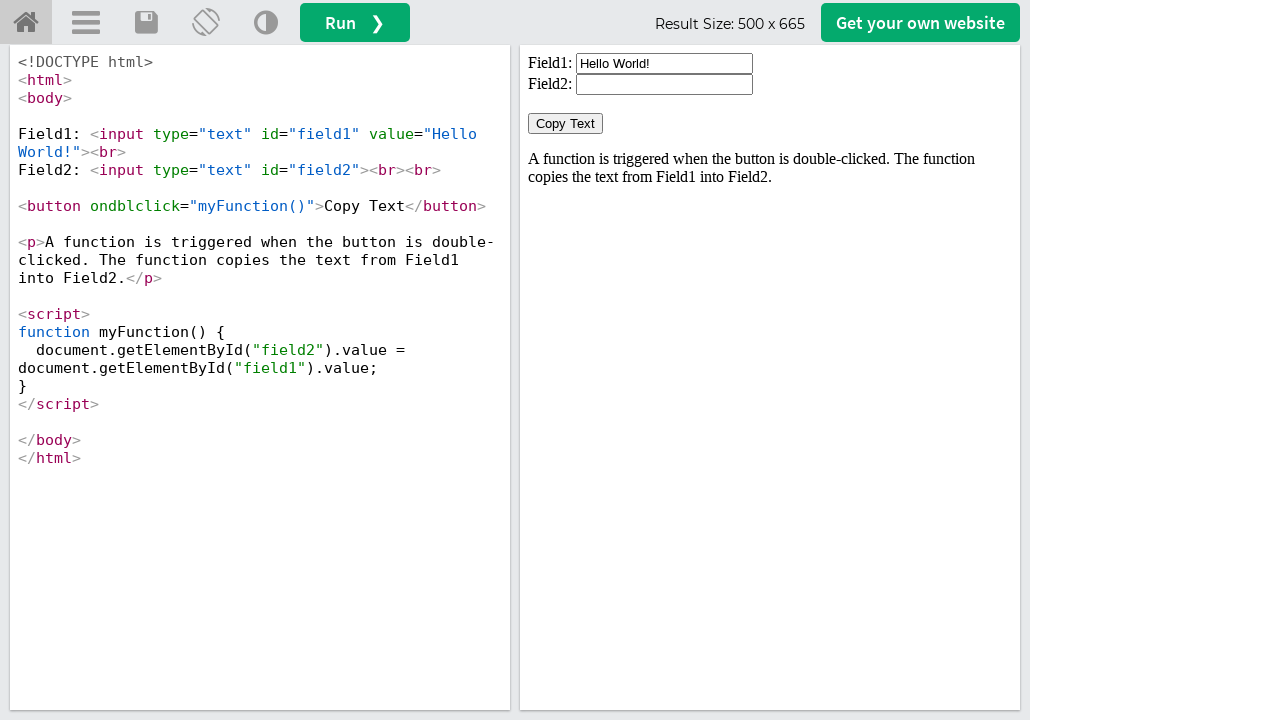

Located iframe containing the interactive example
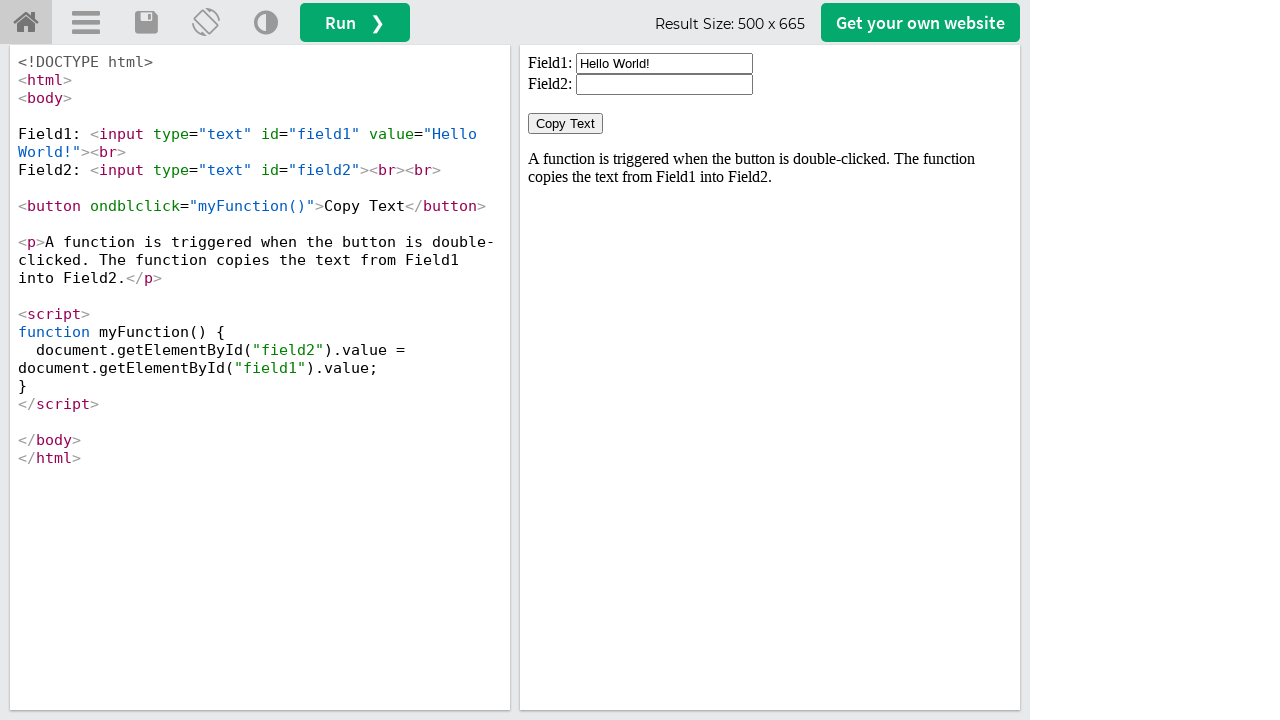

Cleared the first input field on iframe[id='iframeResult'] >> internal:control=enter-frame >> xpath=//input[@id='
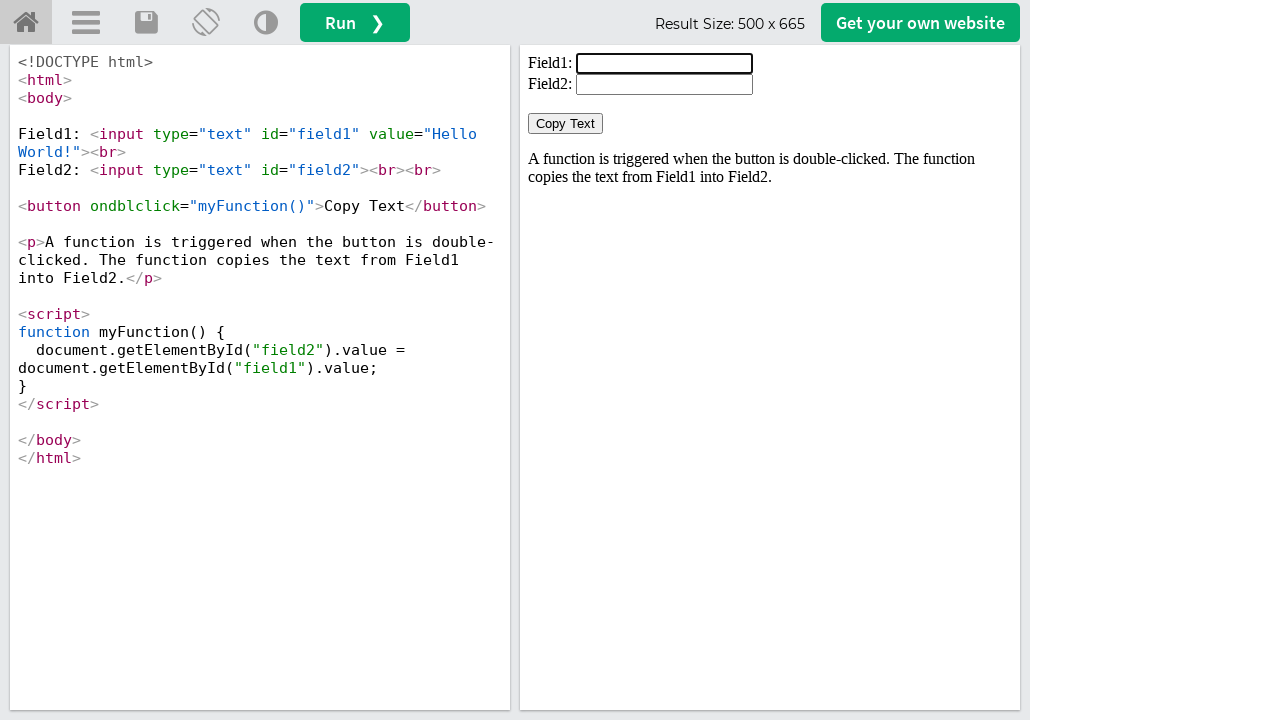

Filled the first input field with 'Meemow' on iframe[id='iframeResult'] >> internal:control=enter-frame >> xpath=//input[@id='
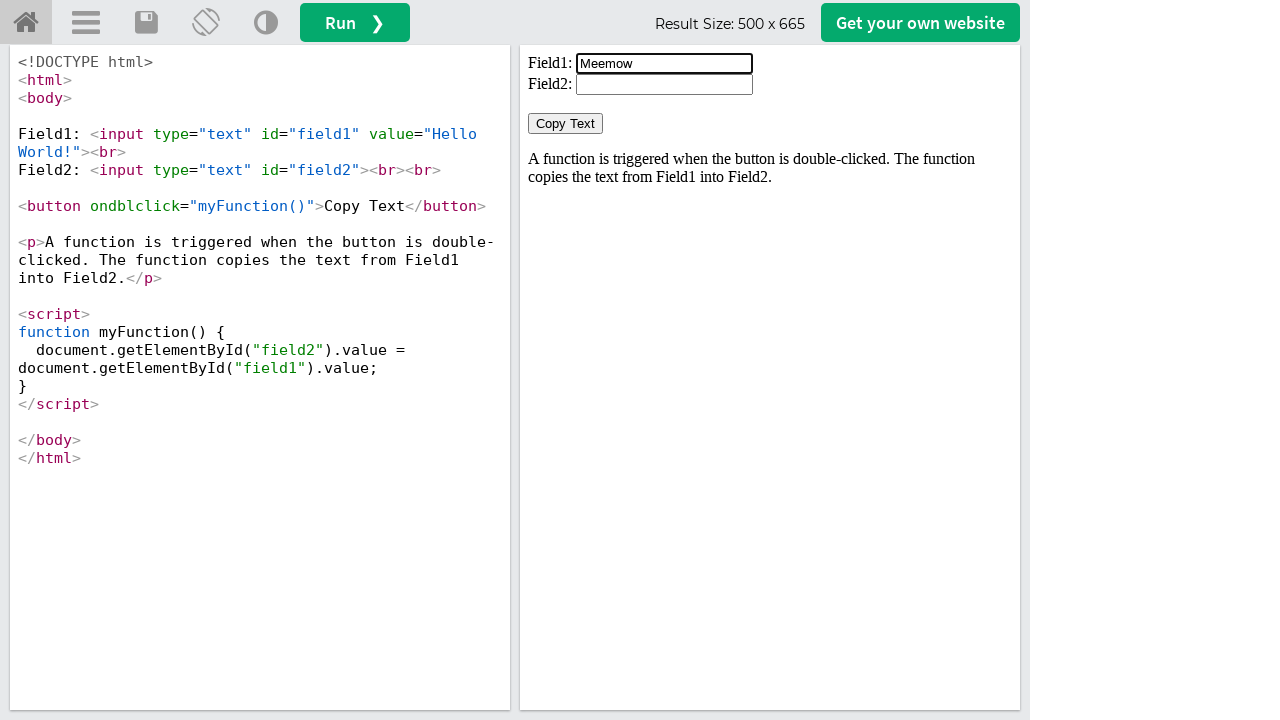

Double-clicked the 'Copy Text' button to copy text from field1 to field2 at (566, 124) on iframe[id='iframeResult'] >> internal:control=enter-frame >> xpath=//button[norm
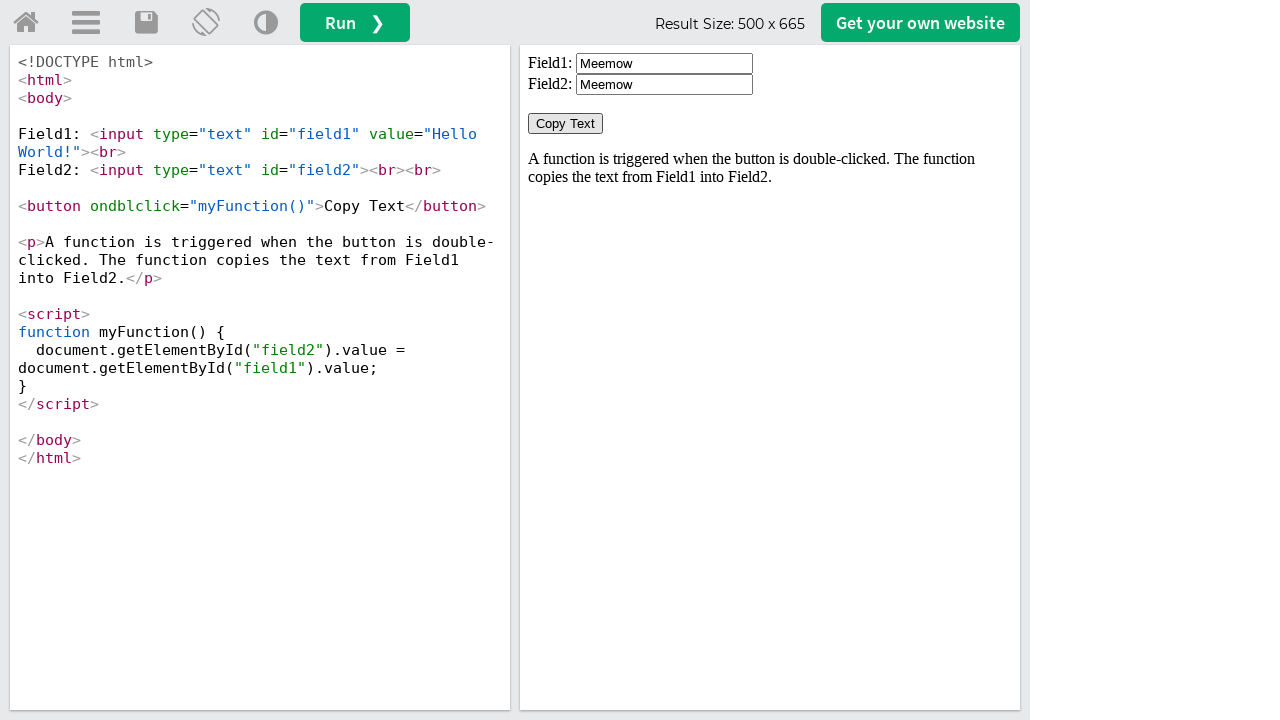

Retrieved value from field1
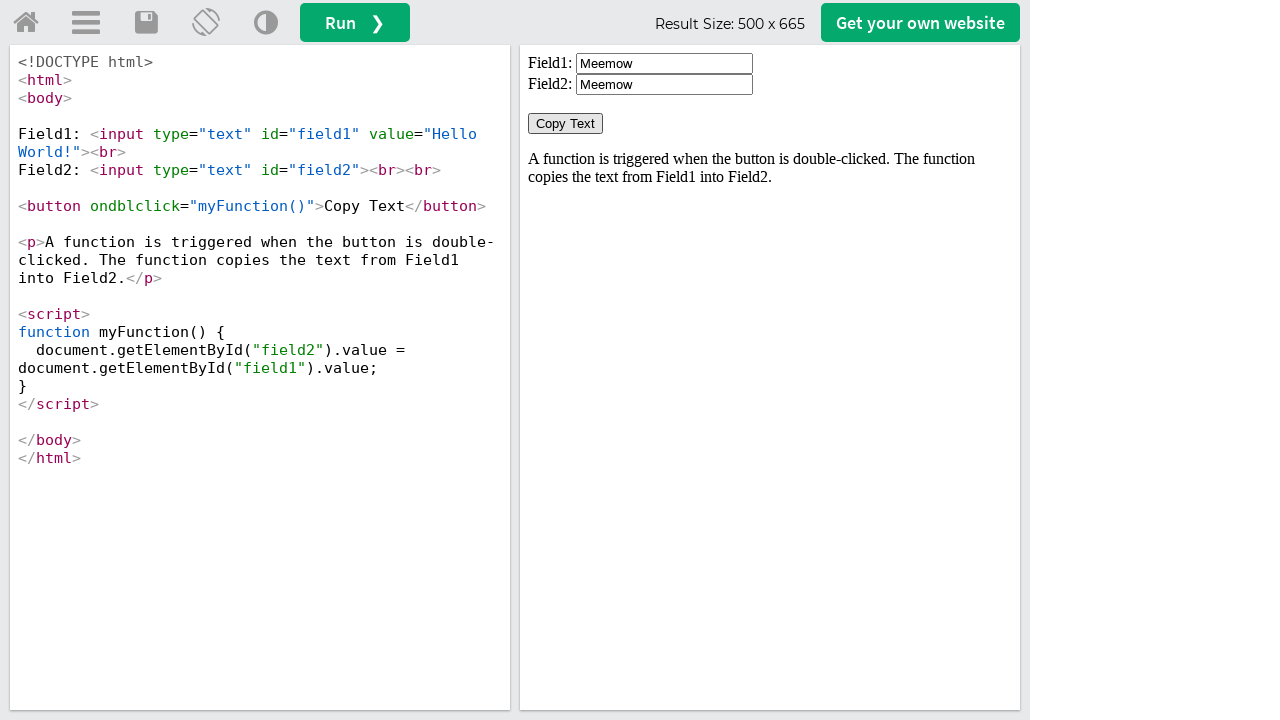

Retrieved value from field2
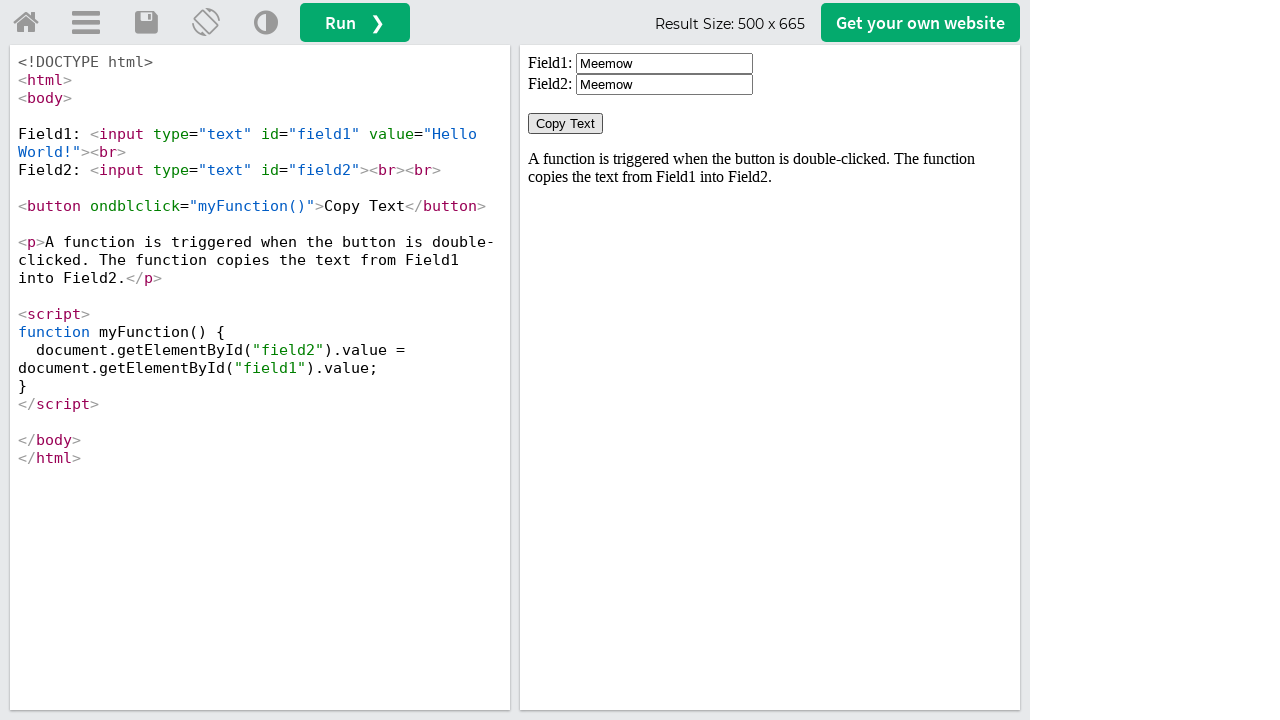

Verified that both fields contain matching text: 'Meemow'
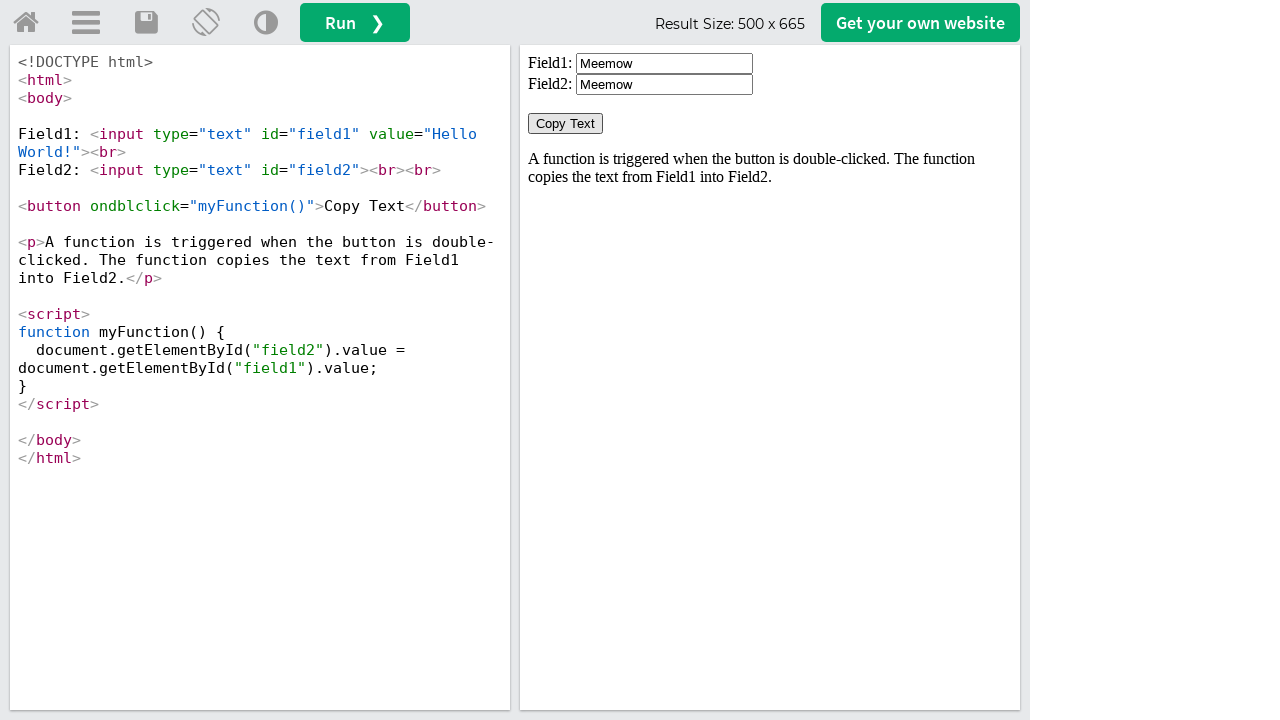

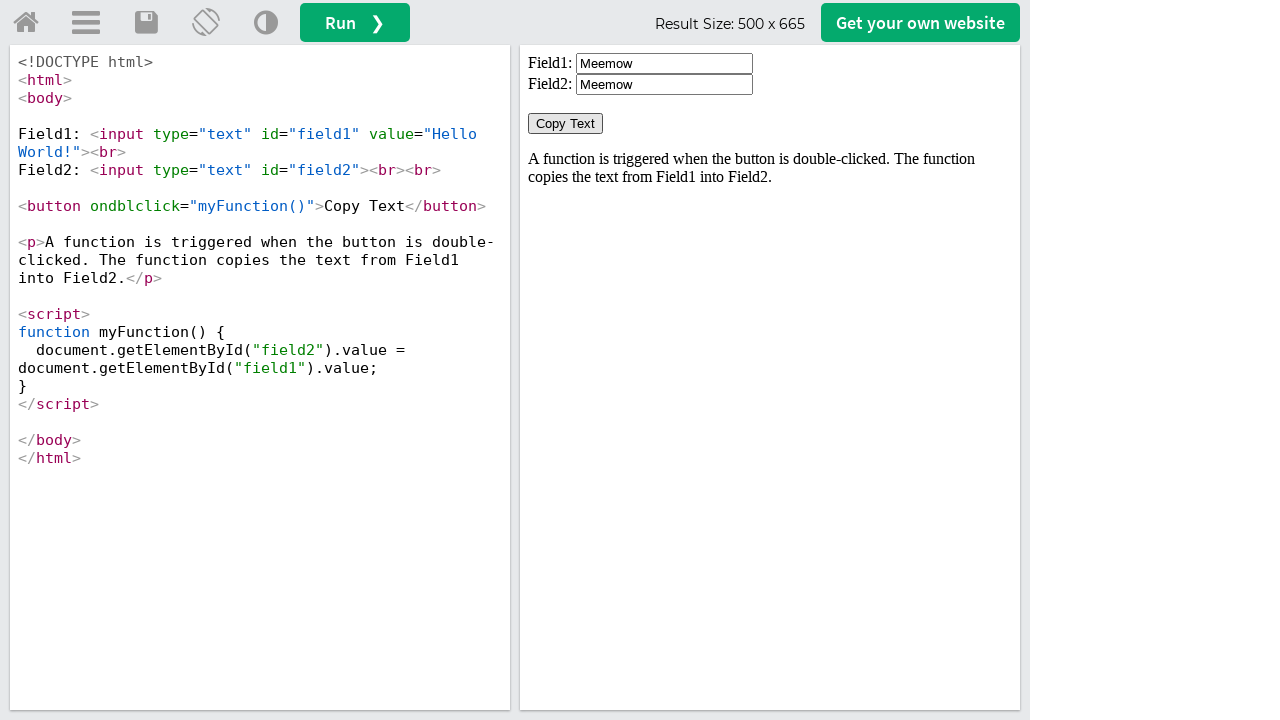